Tests a dropdown select form by reading two numbers from the page, calculating their sum, selecting the sum value from a dropdown, and clicking the submit button

Starting URL: http://suninjuly.github.io/selects1.html

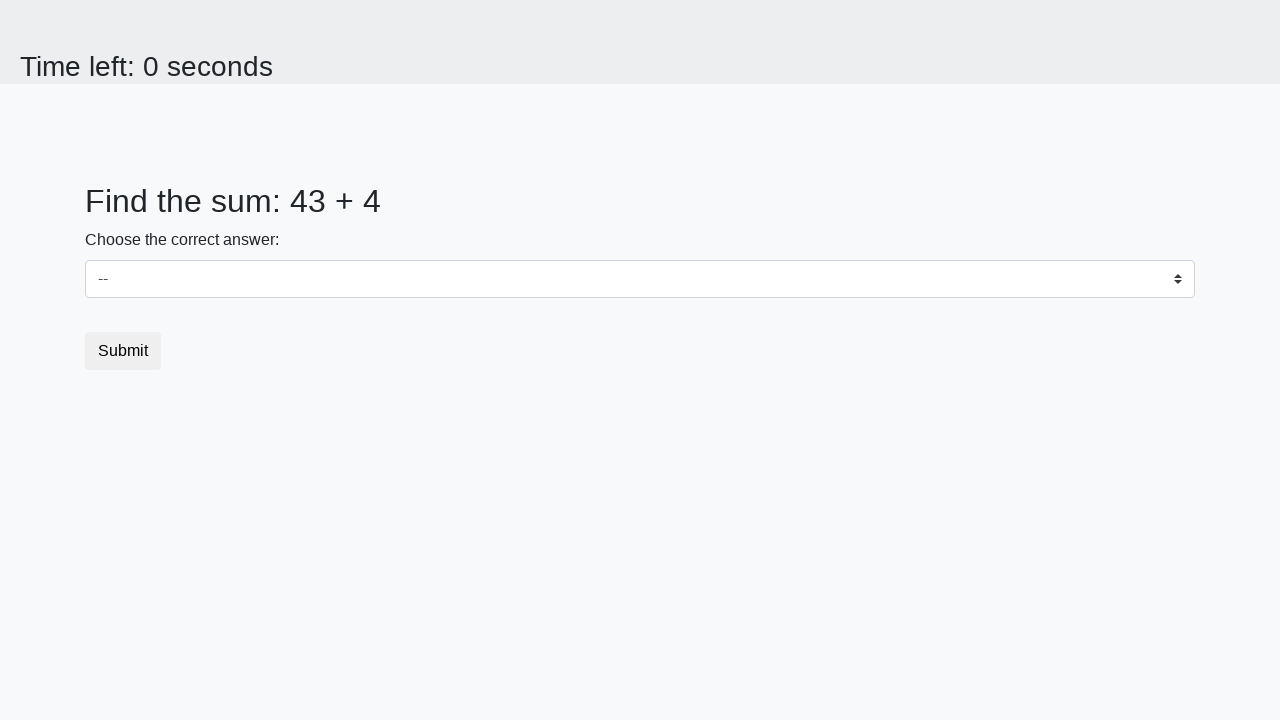

Read first number from page
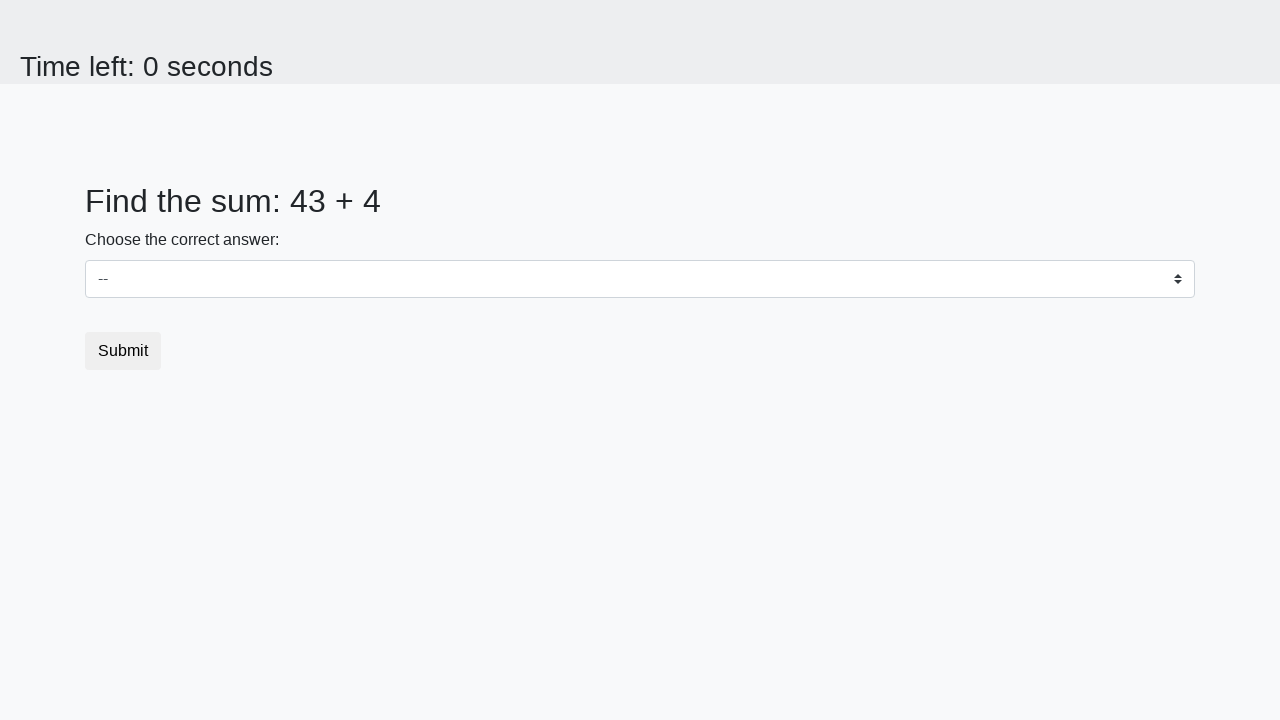

Read second number from page
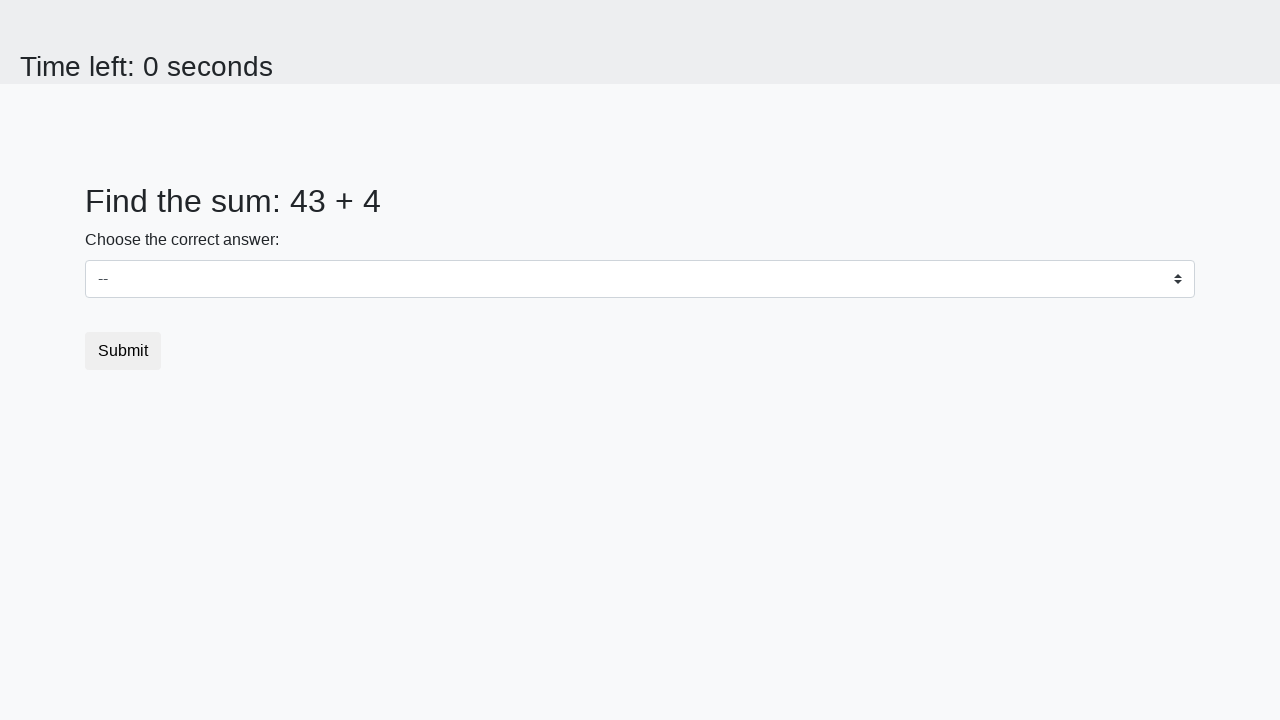

Calculated sum: 43 + 4 = 47
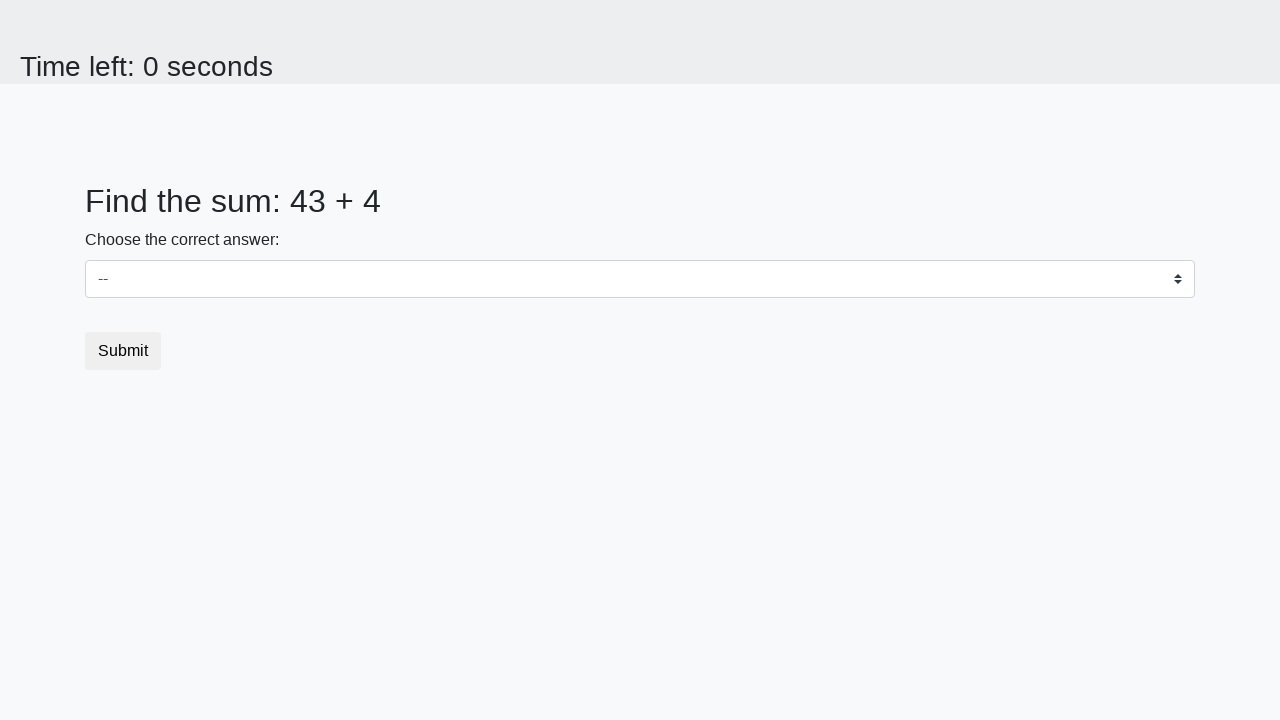

Selected value 47 from dropdown on select
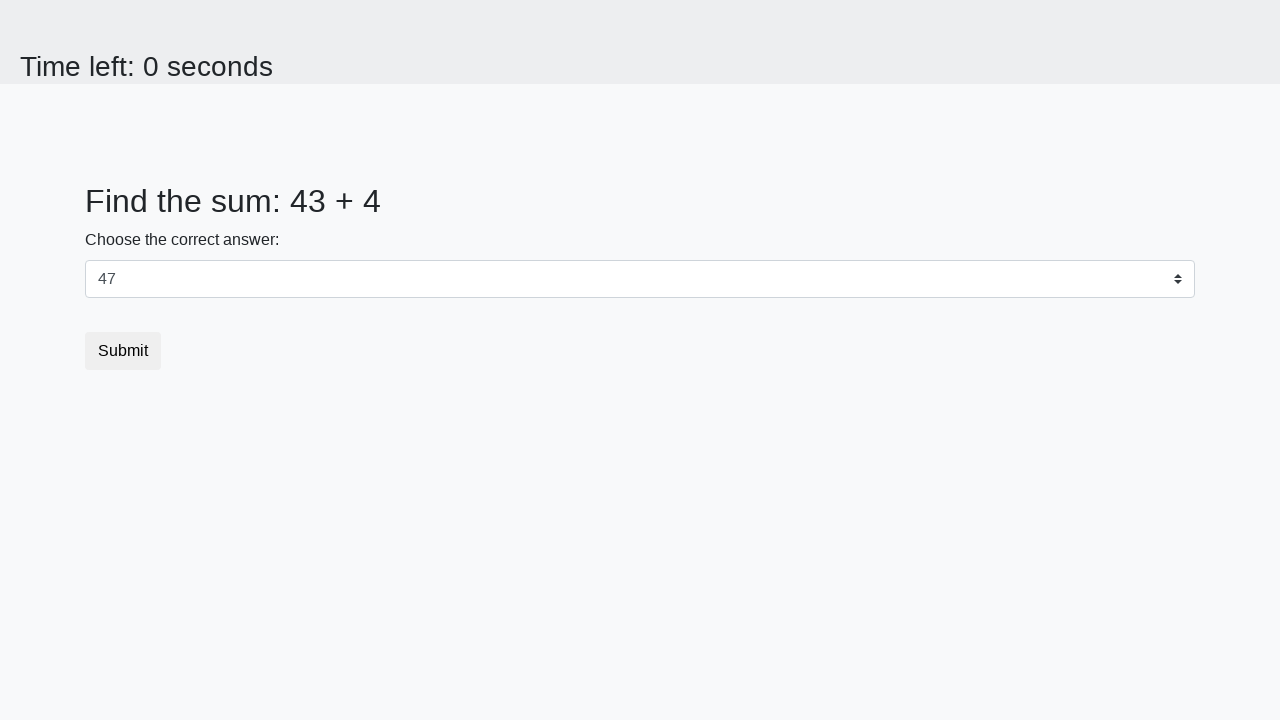

Clicked submit button at (123, 351) on button.btn
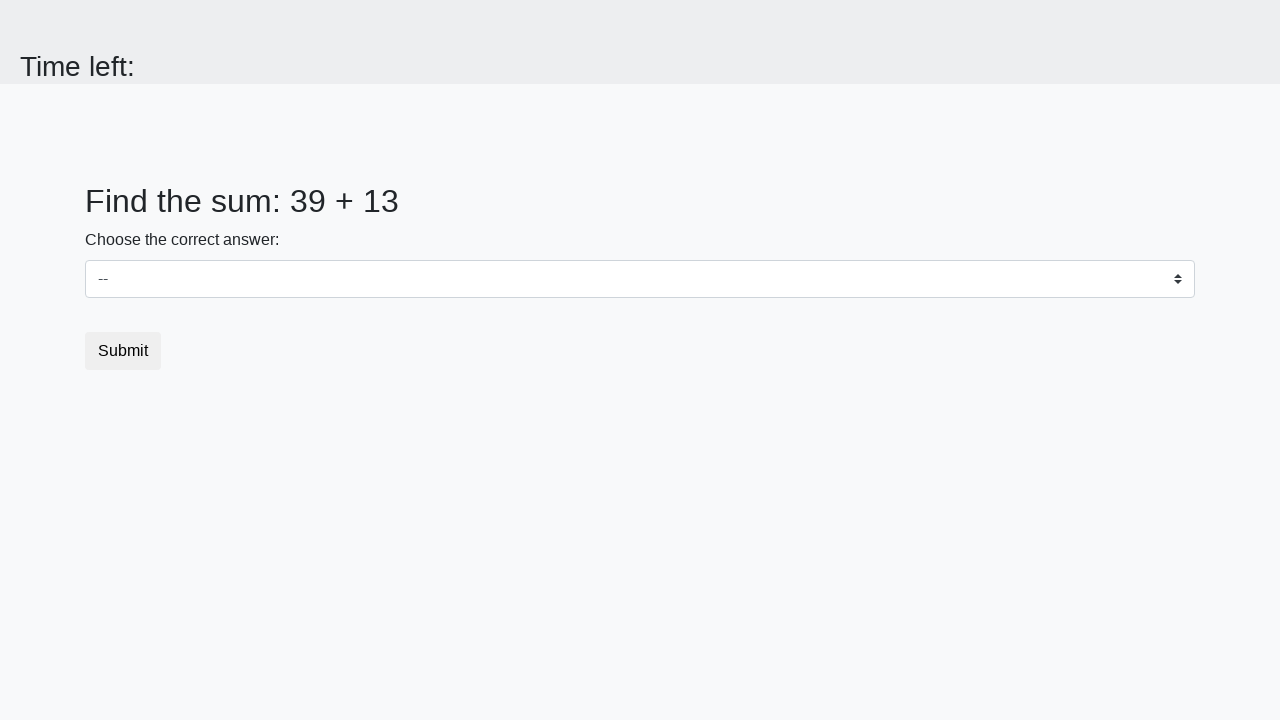

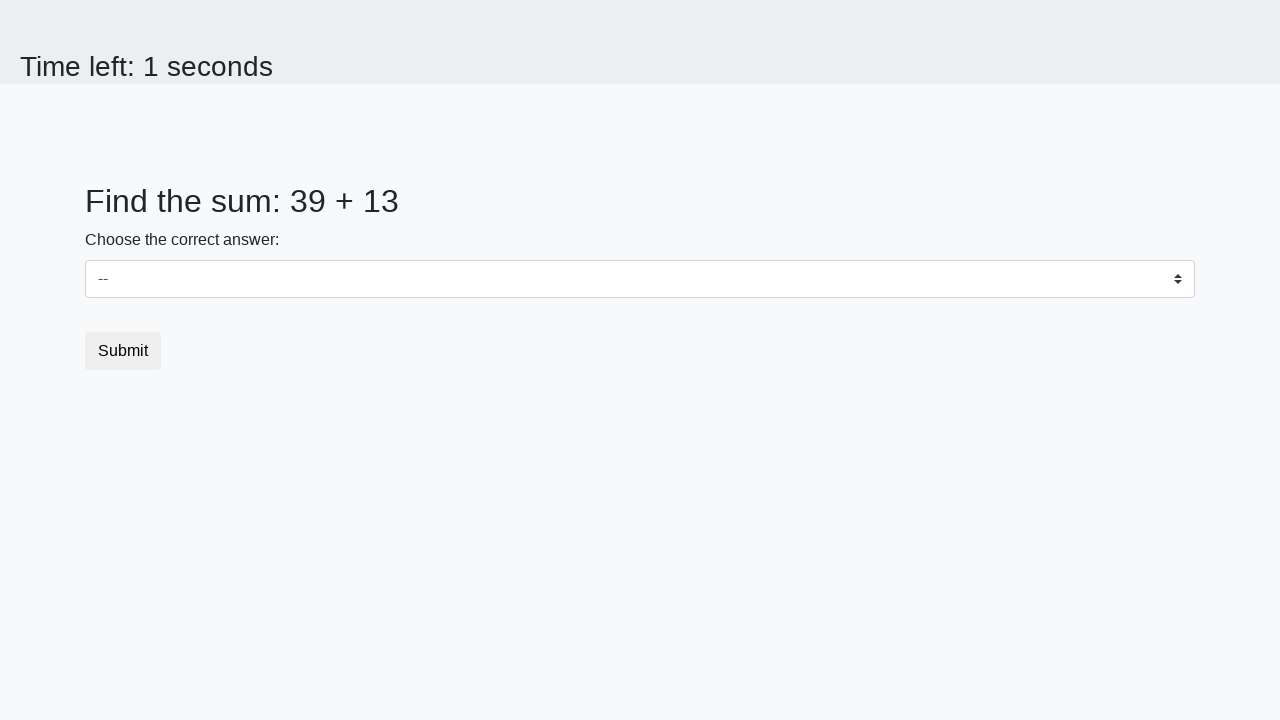